Navigates to GitHub's homepage and verifies the page loads successfully by checking for the page title

Starting URL: https://github.com

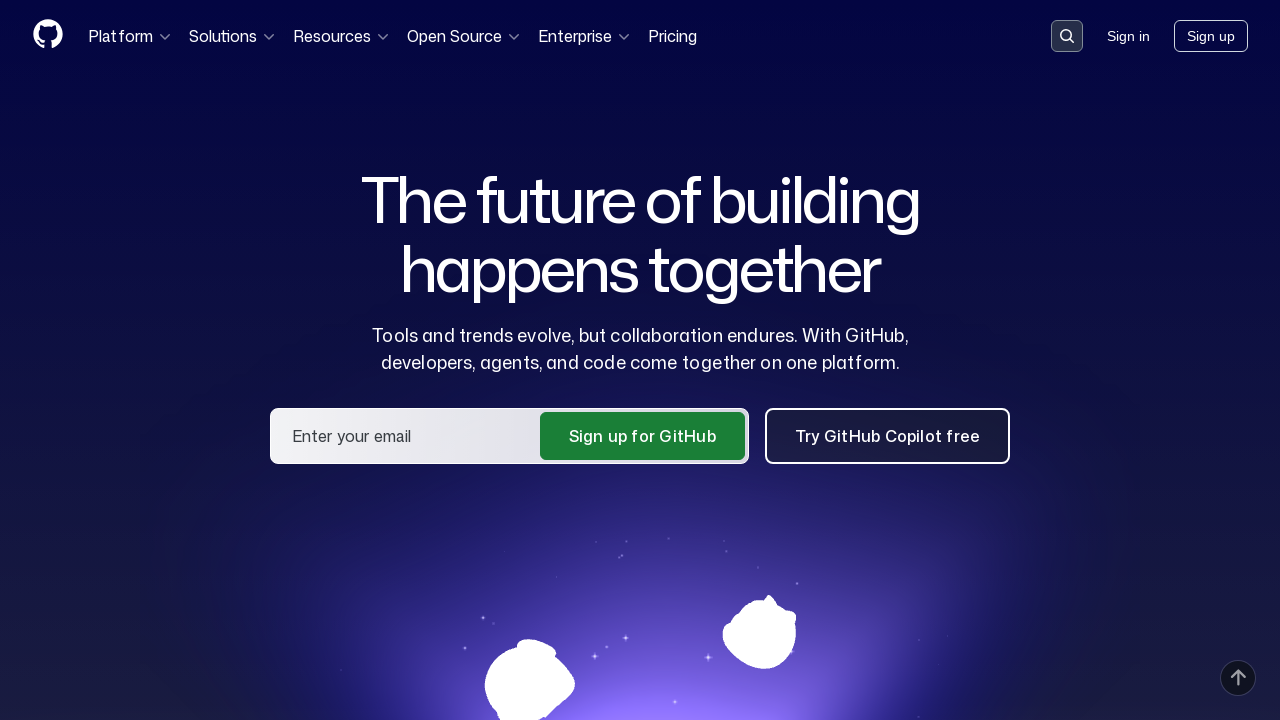

Navigated to GitHub homepage
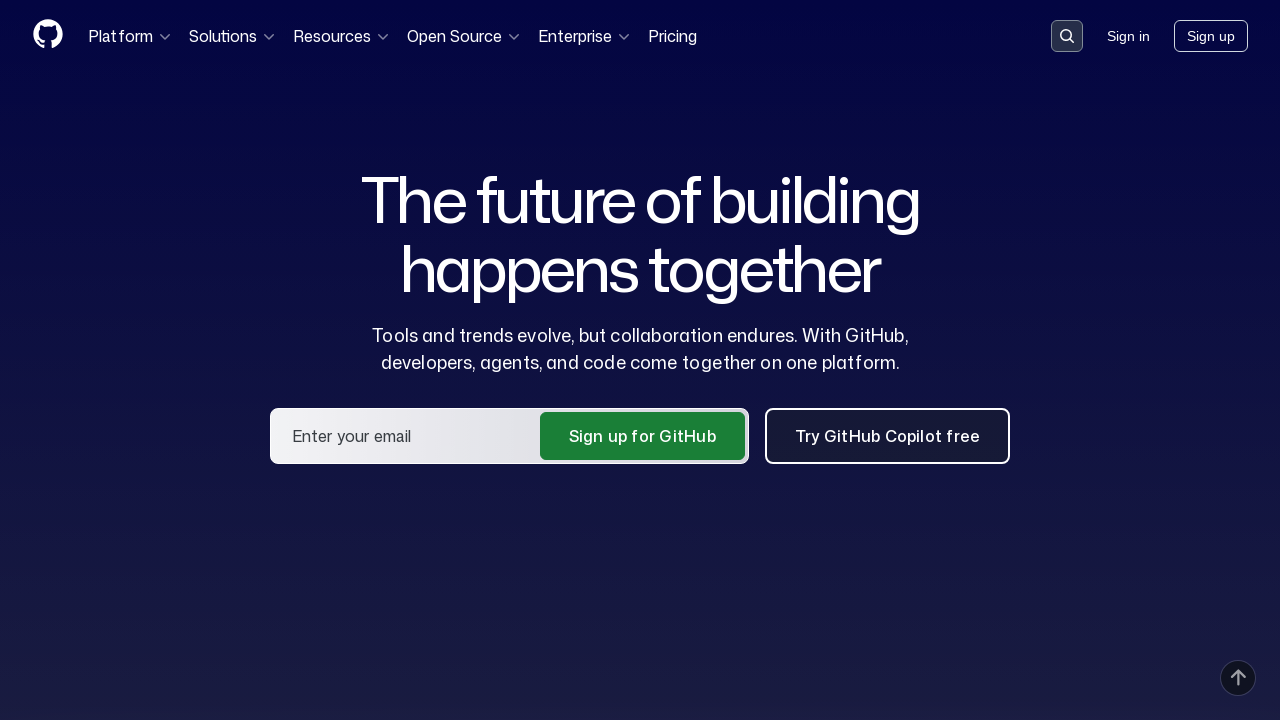

Page DOM content loaded
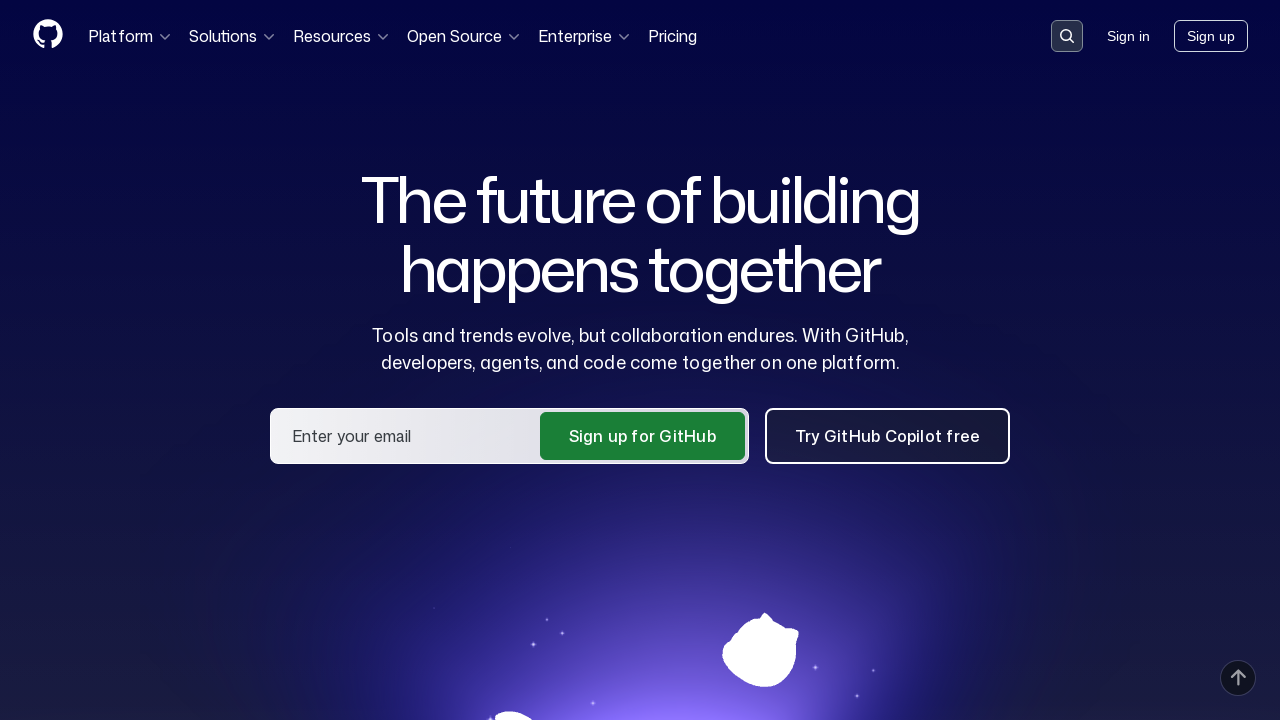

Page title verified to contain 'GitHub'
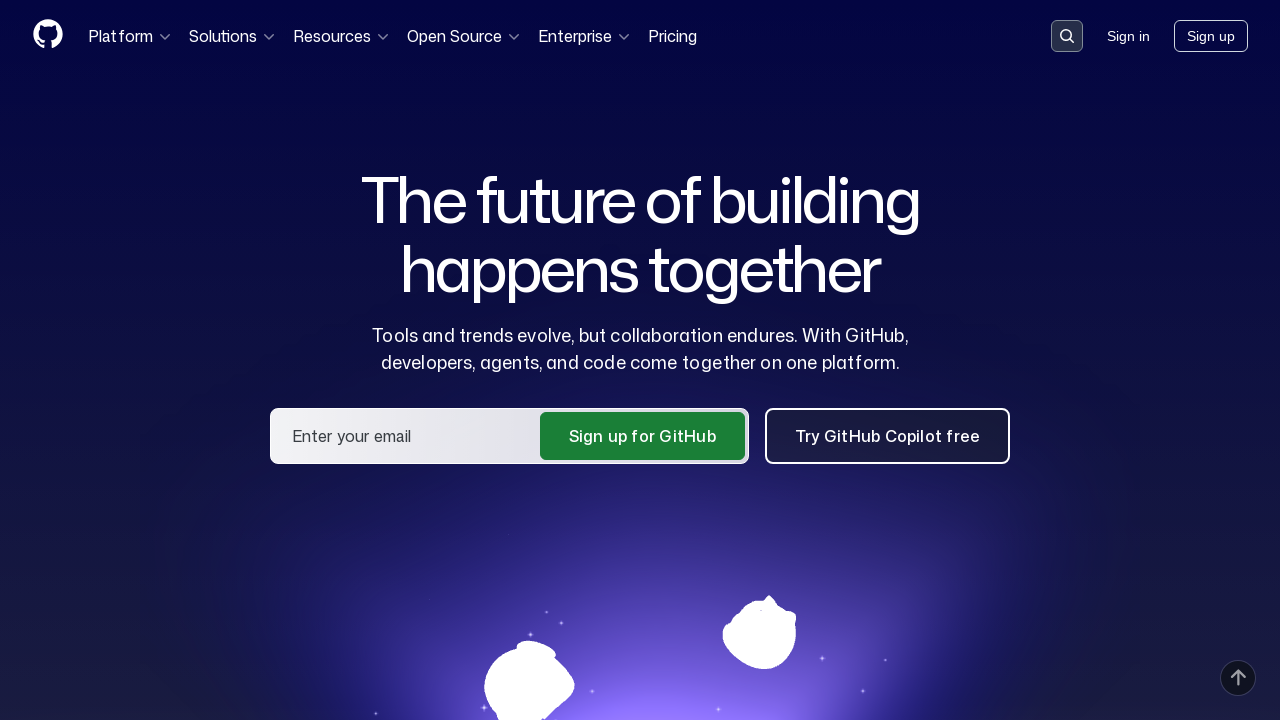

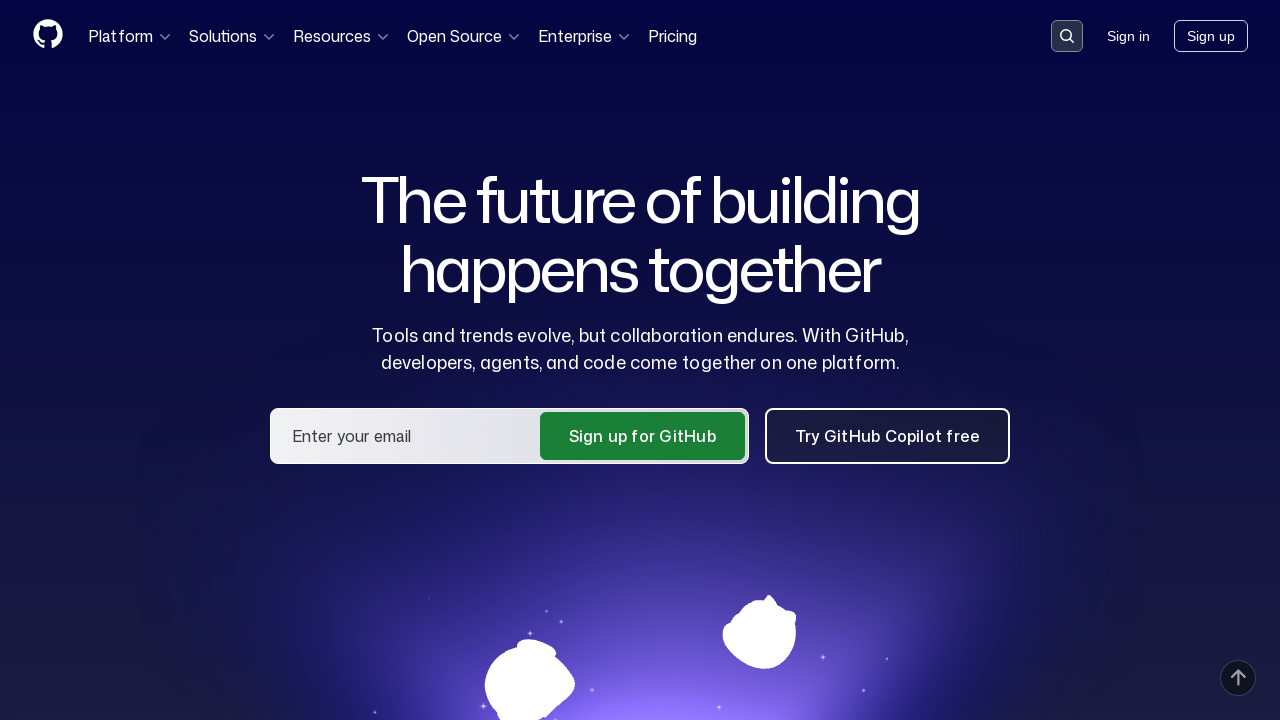